Tests Tata CLiQ e-commerce site navigation by hovering over the Brands menu, navigating to Watches & Accessories, selecting Casio brand, applying a sort filter for new products, and filtering by Men's category.

Starting URL: https://www.tatacliq.com/

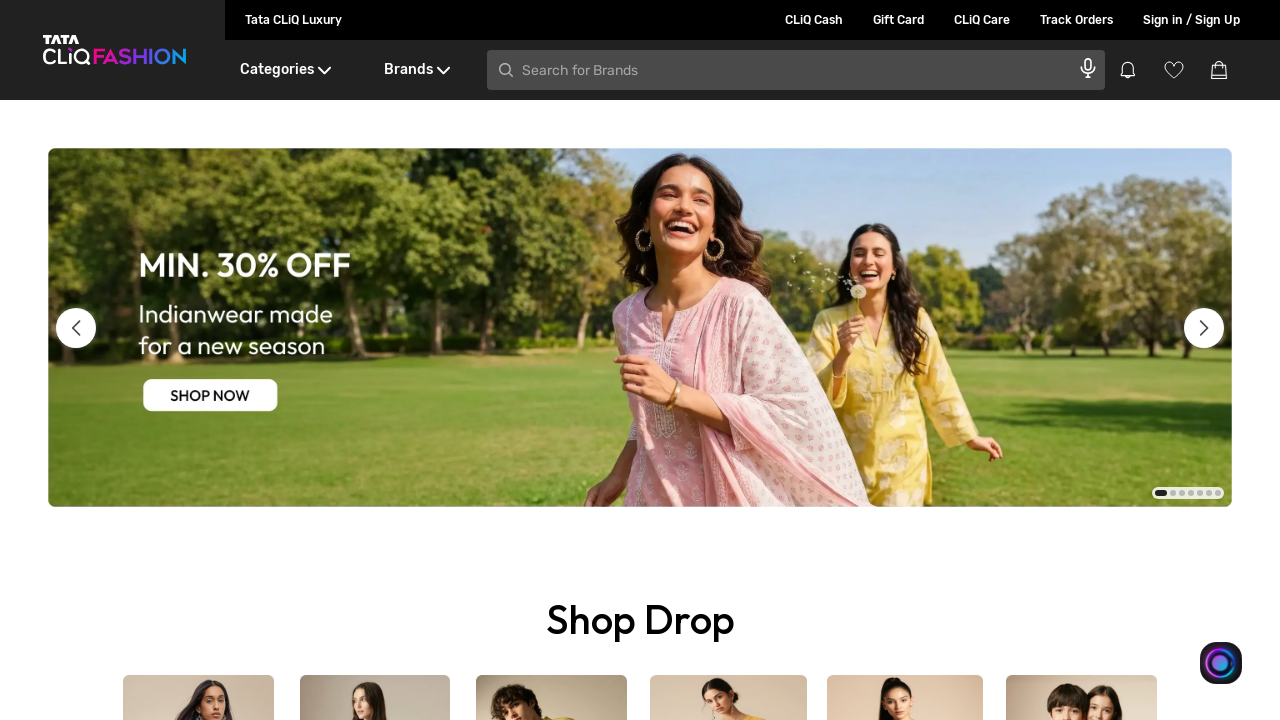

Hovered over Brands menu at (416, 70) on xpath=//div[text()='Brands']
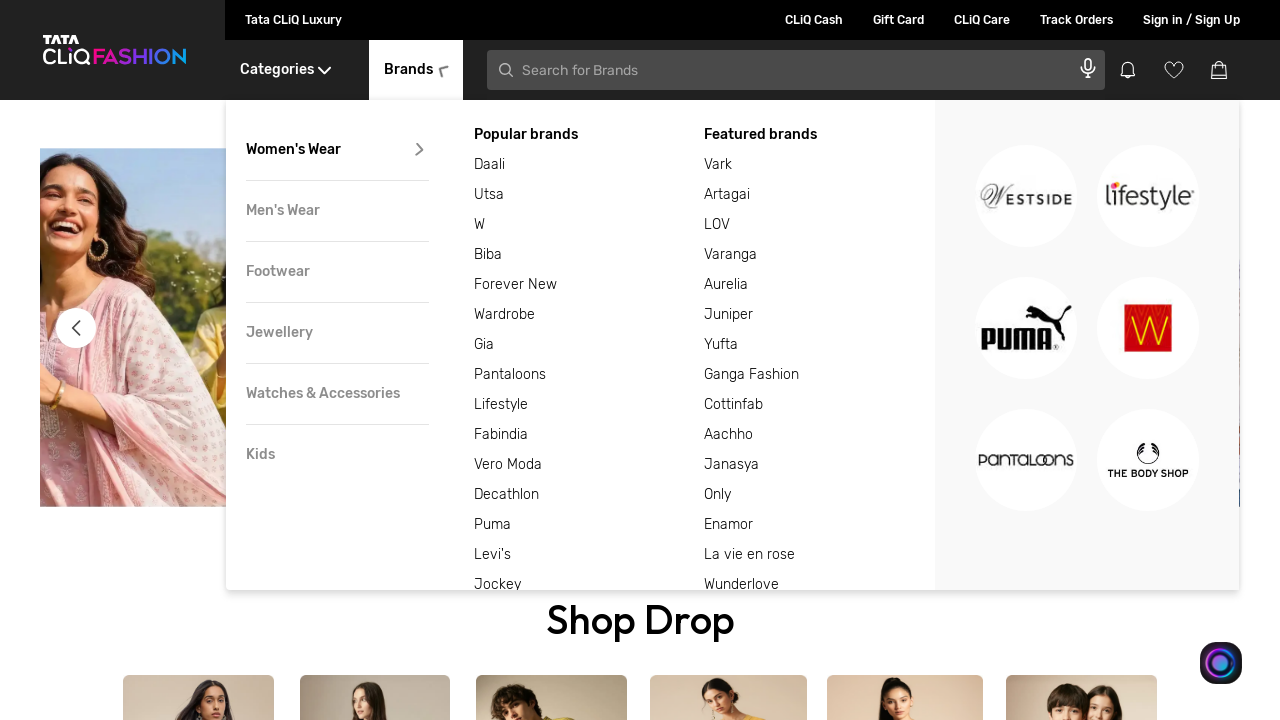

Hovered over Watches & Accessories submenu at (337, 394) on internal:role=button[name="Watches & Accessories button"i]
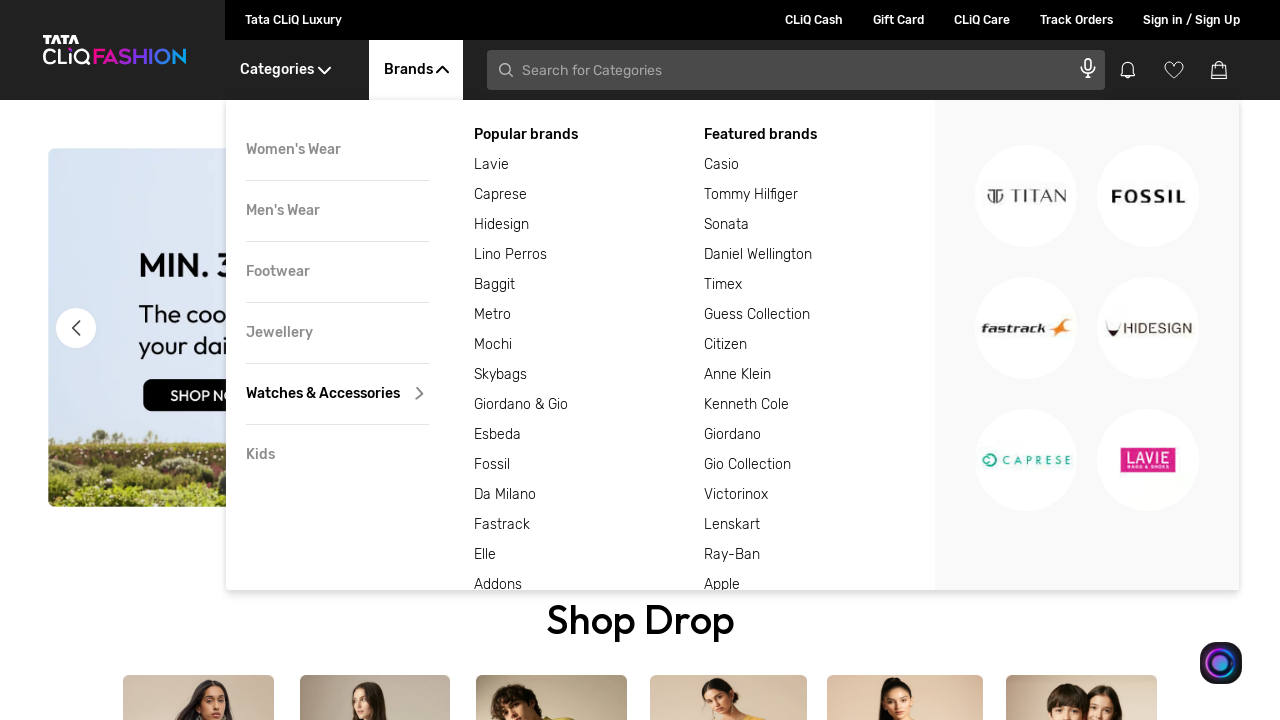

Clicked on Casio brand at (820, 165) on xpath=//div[text()='Casio'] 
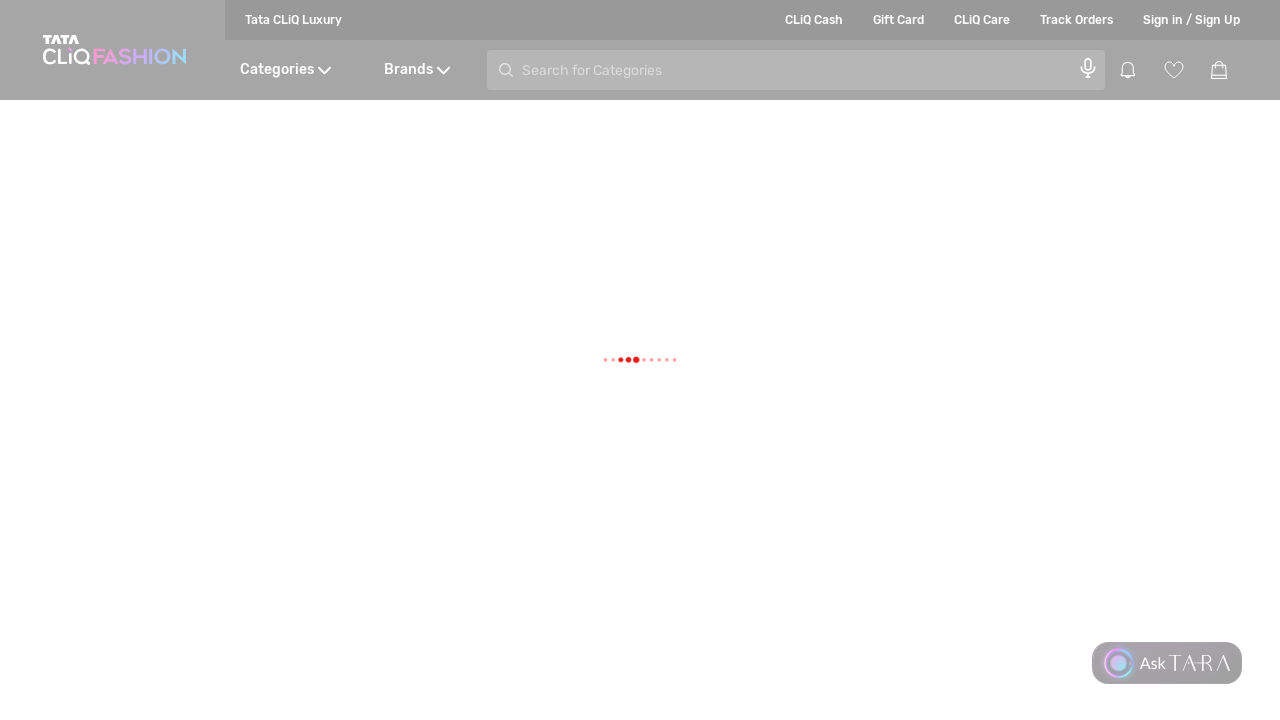

Applied sort filter for new products on .SelectBoxDesktop__hideSelect
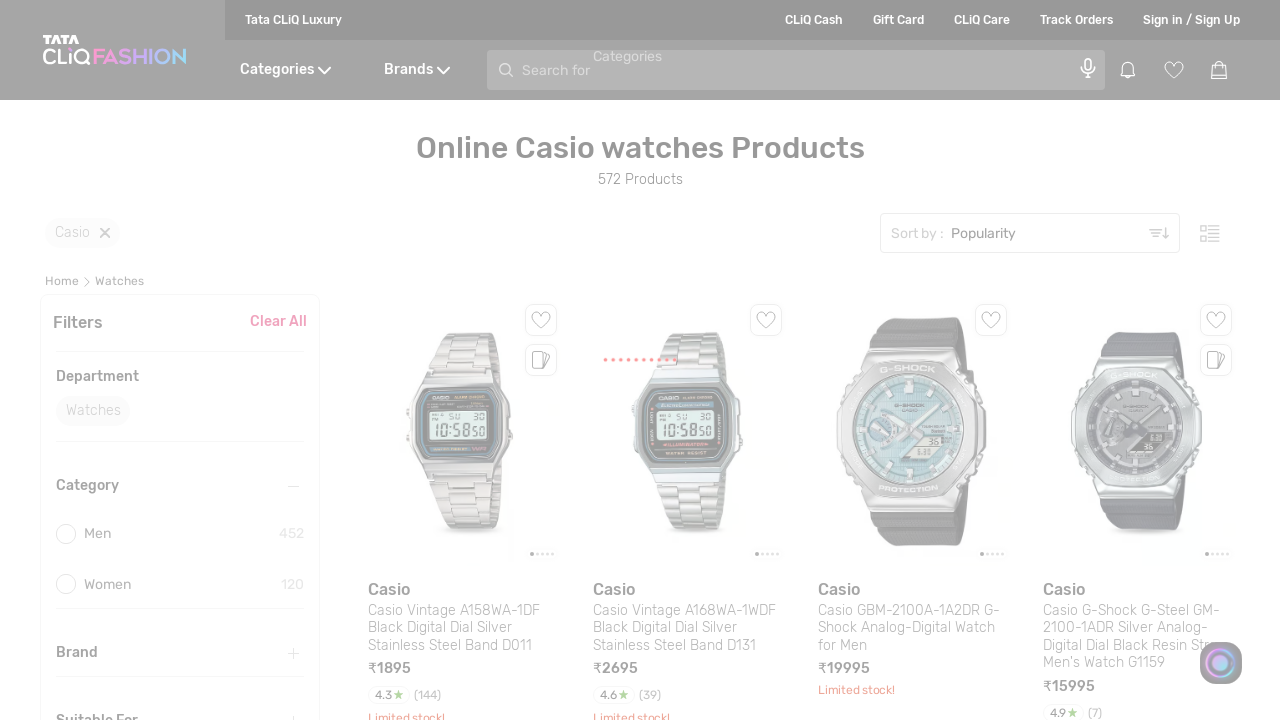

Waited 5 seconds for products to load
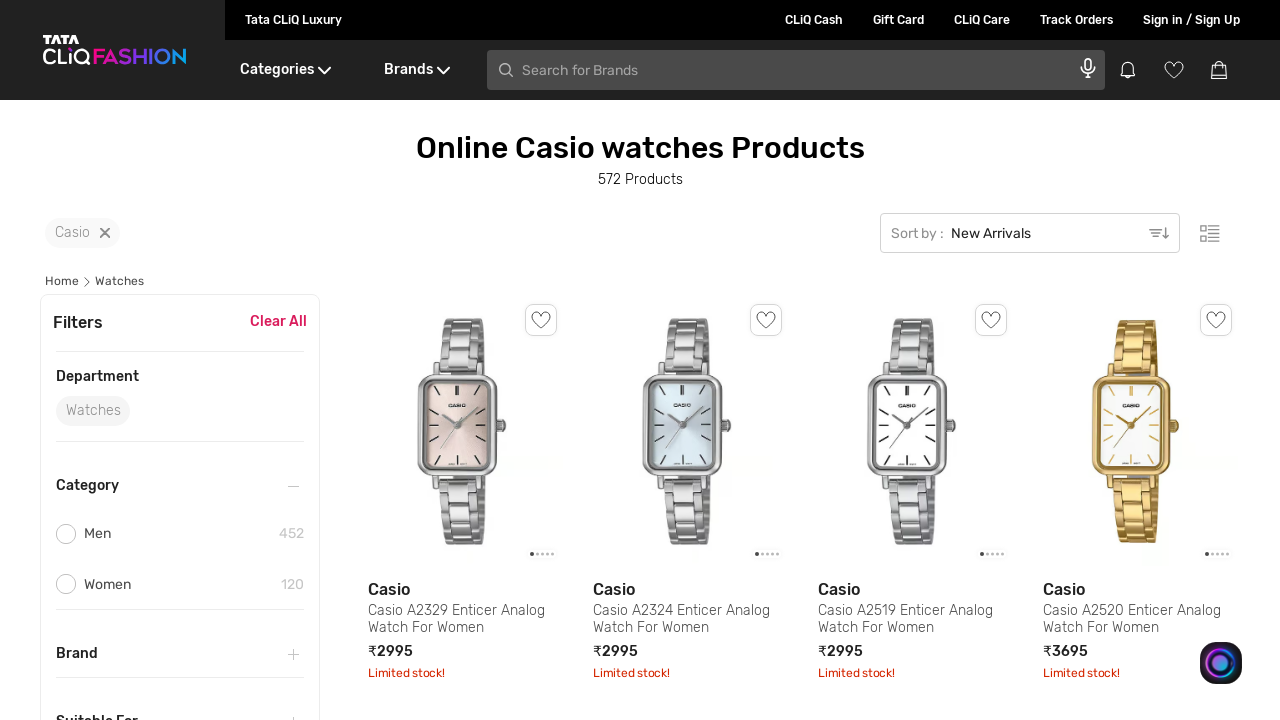

Clicked on Men filter at (171, 534) on (//div[text()='Men'])[1]
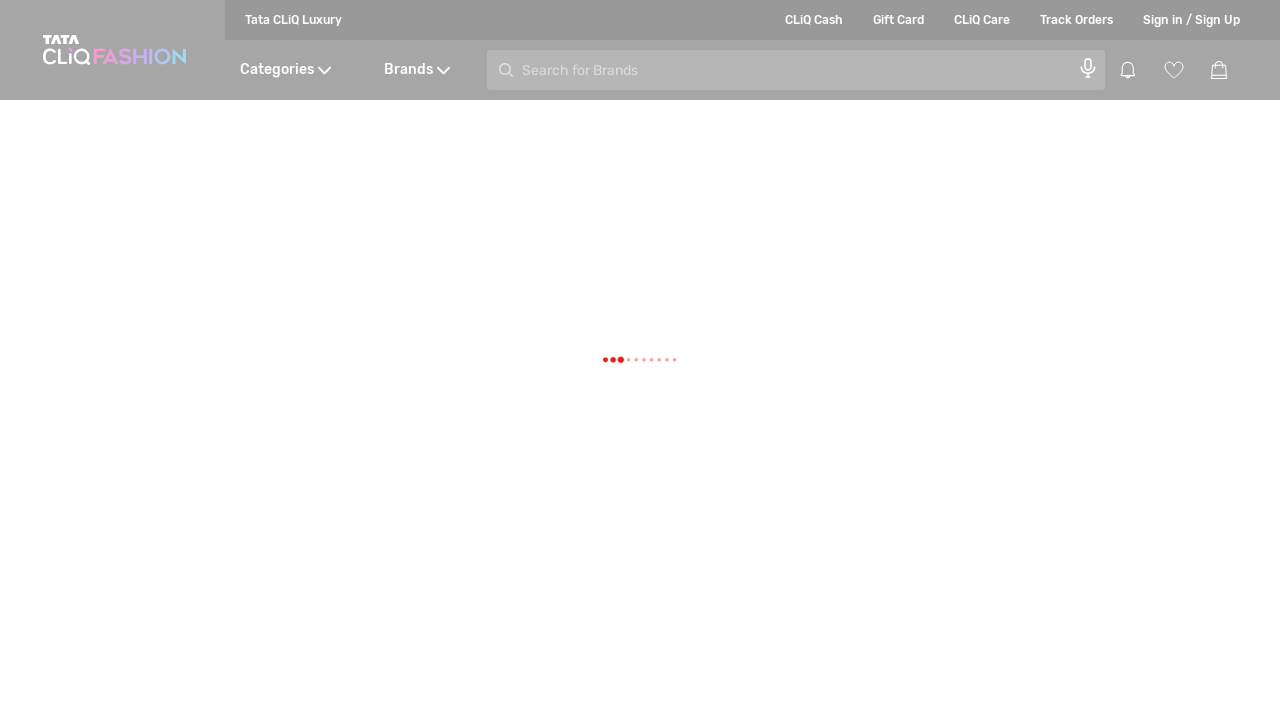

Filtered results loaded with Men category applied
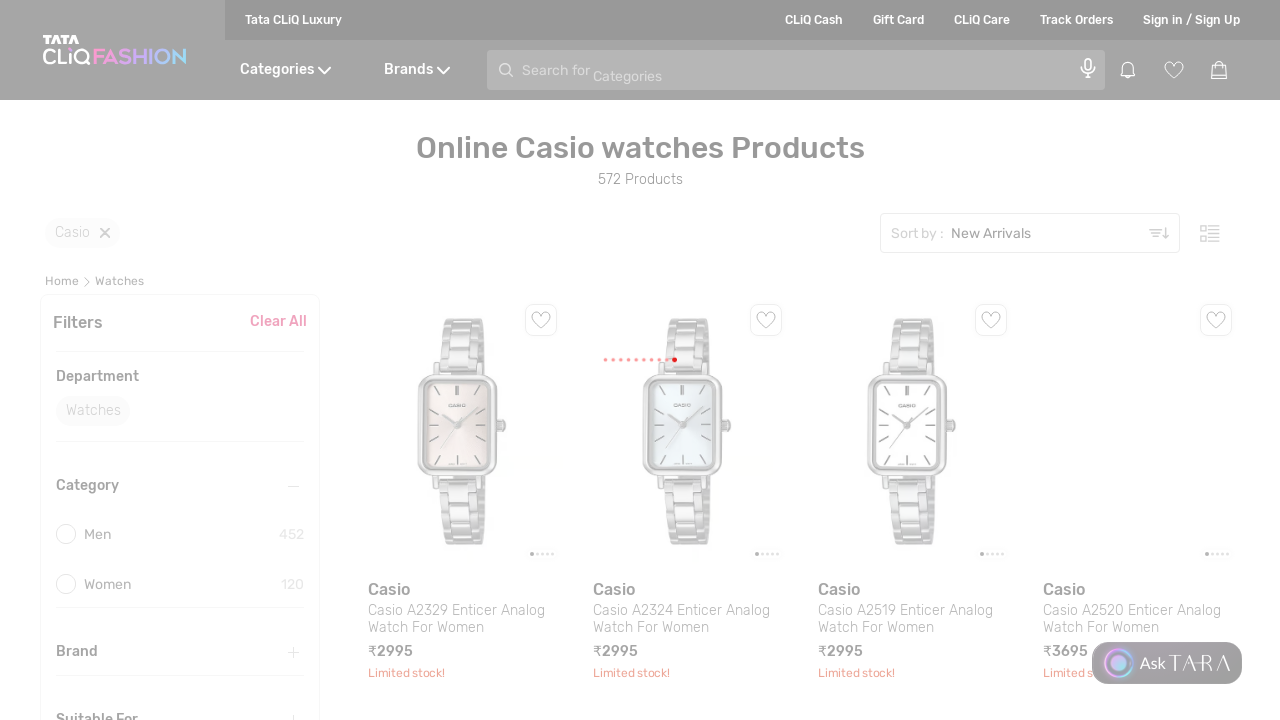

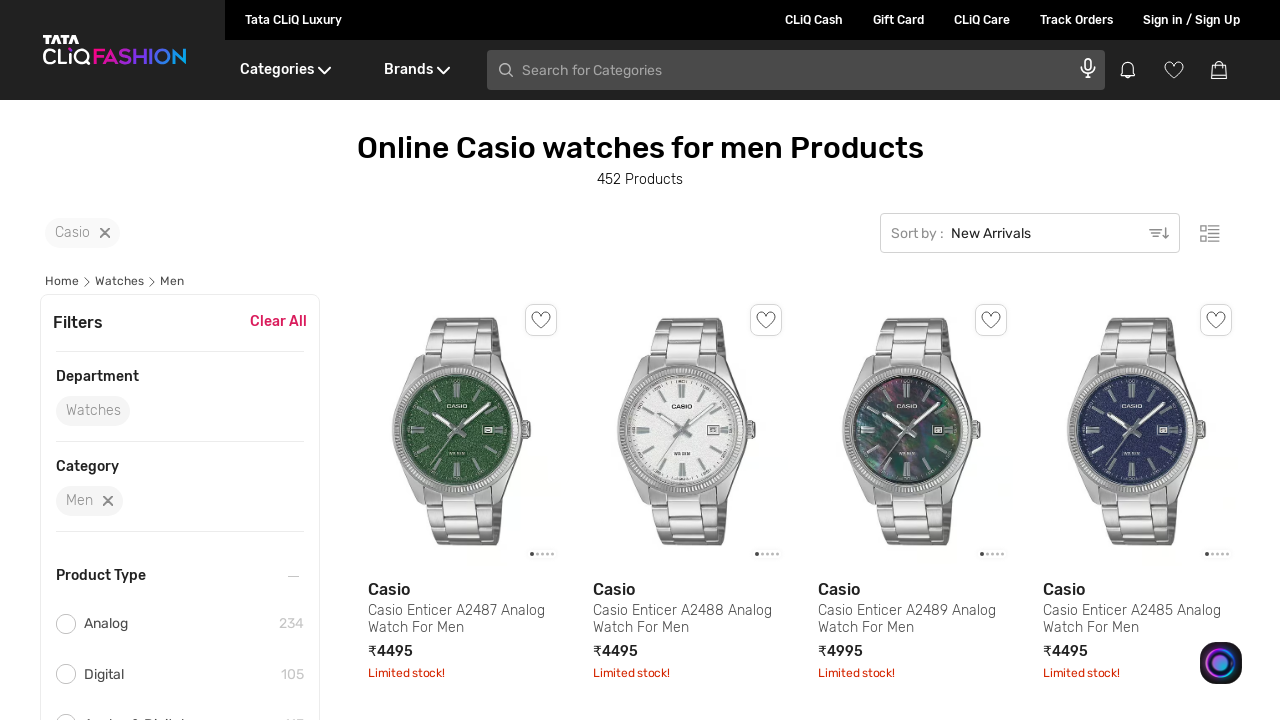